Tests mouse hover functionality by hovering over an element and clicking on the 'Top' link that appears

Starting URL: https://rahulshettyacademy.com/AutomationPractice/

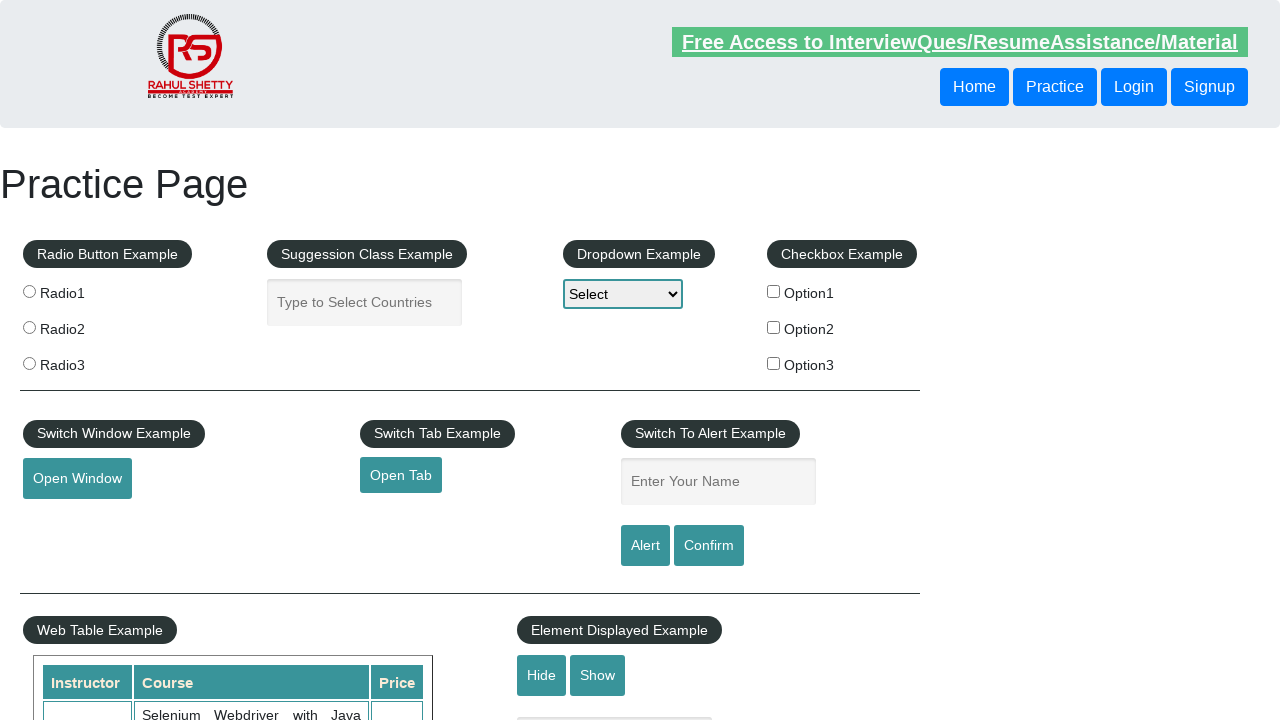

Hovered over the mouse hover element (#mousehover) at (83, 361) on #mousehover
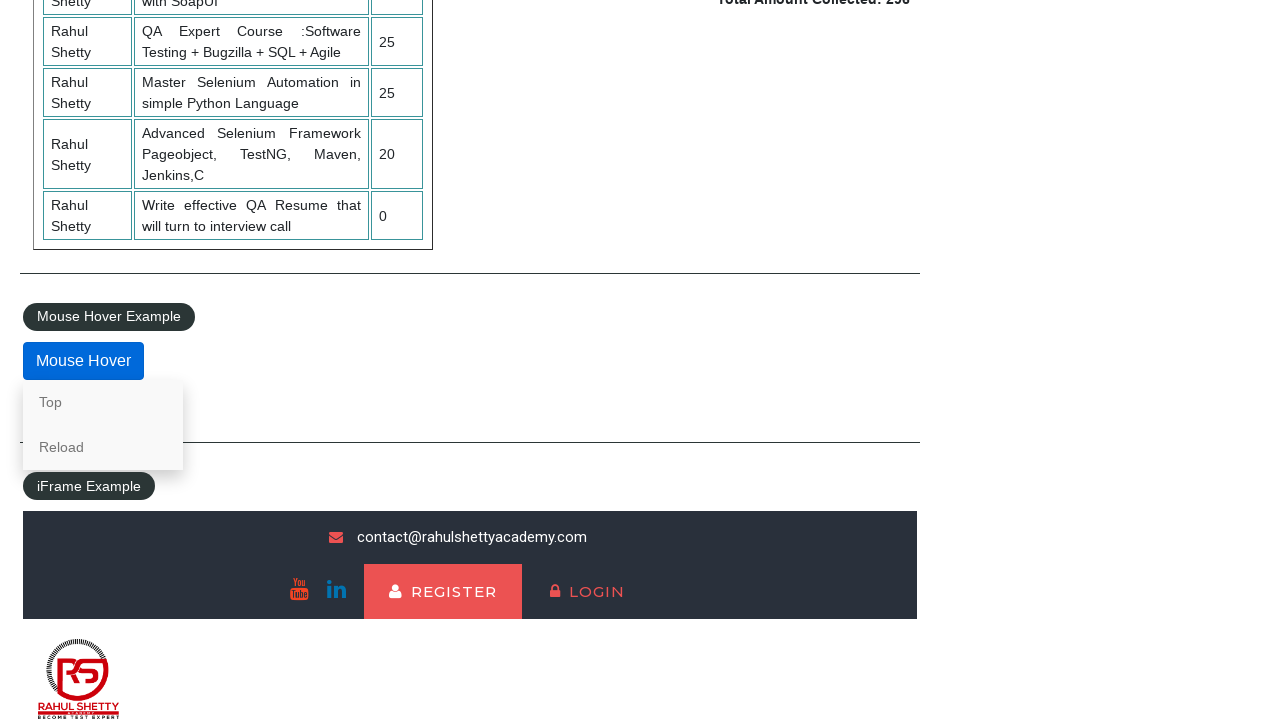

Clicked on the 'Top' link that appeared after hovering at (103, 402) on internal:role=link[name="Top"i]
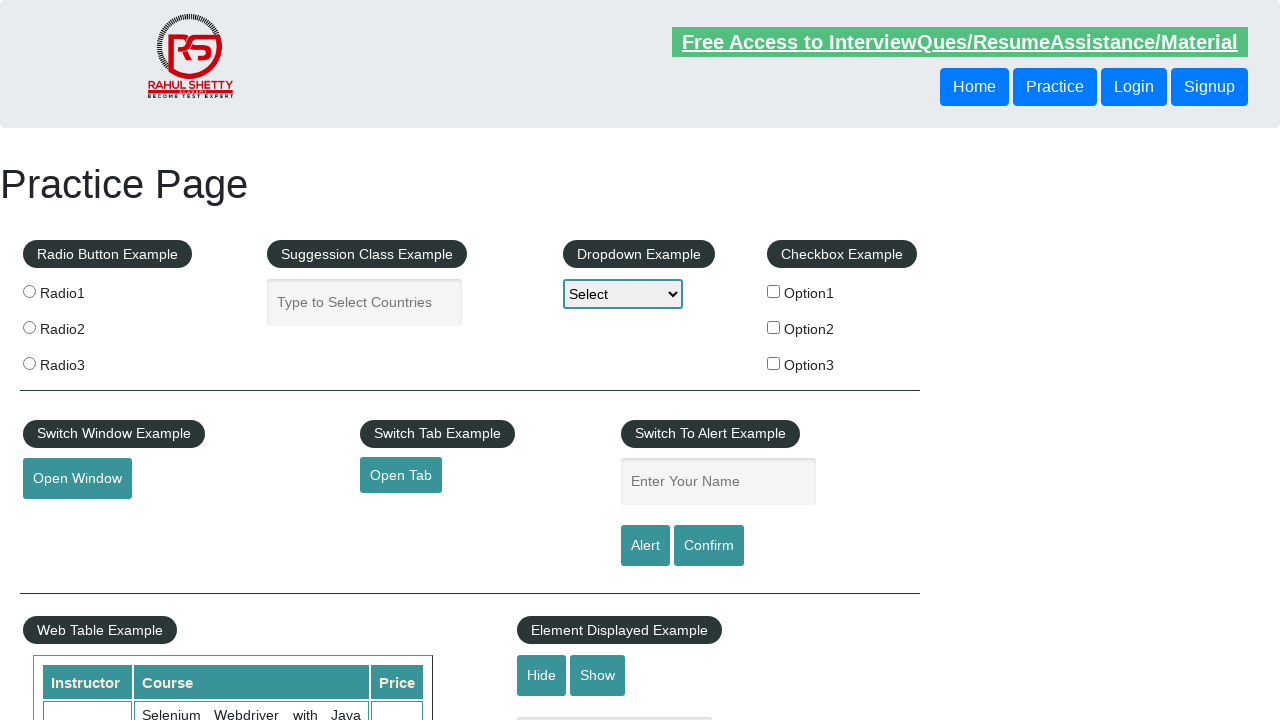

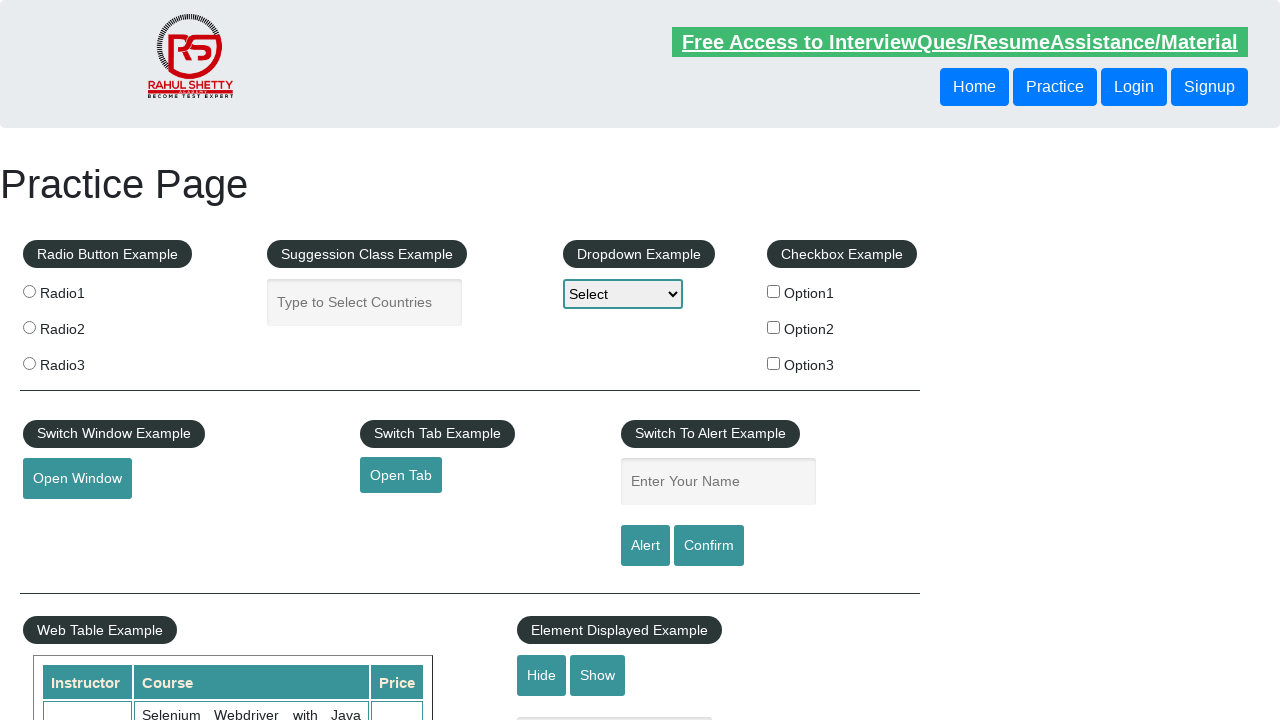